Tests different mouse click interactions on buttons including right-click, double-click, and regular click actions

Starting URL: https://demoqa.com/buttons

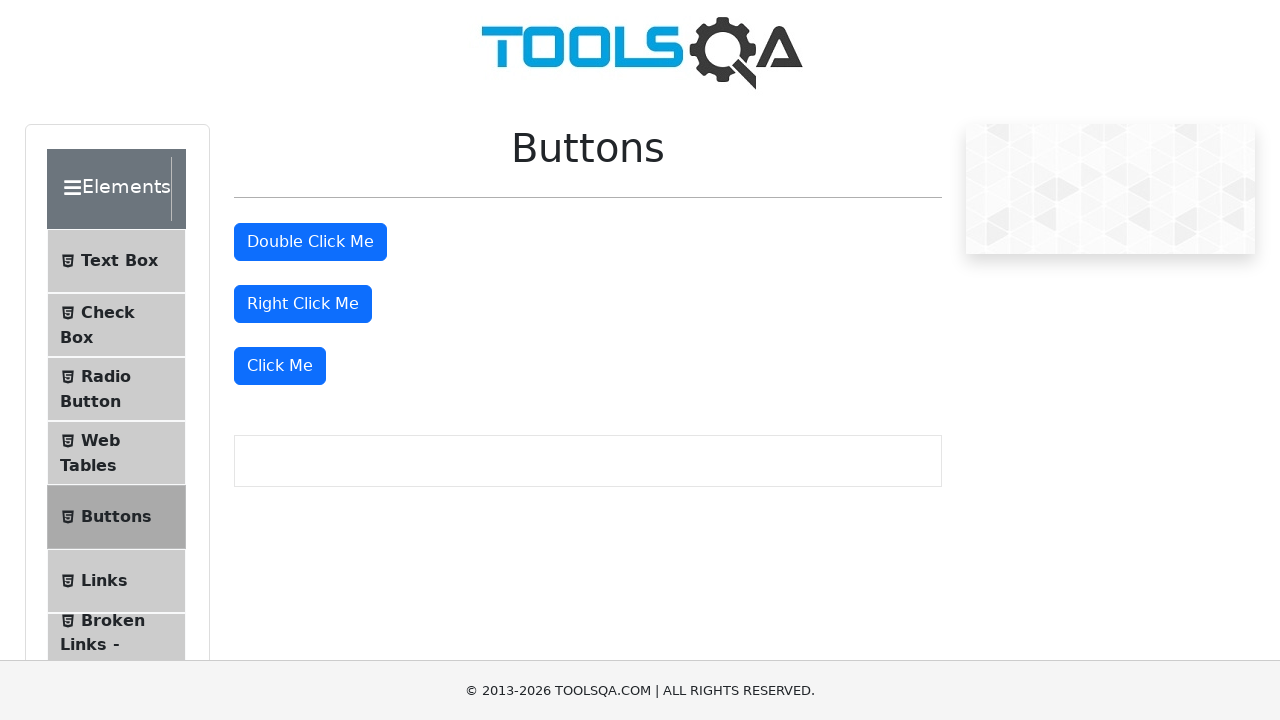

Right-clicked on 'Right Click Me' button at (303, 304) on #rightClickBtn
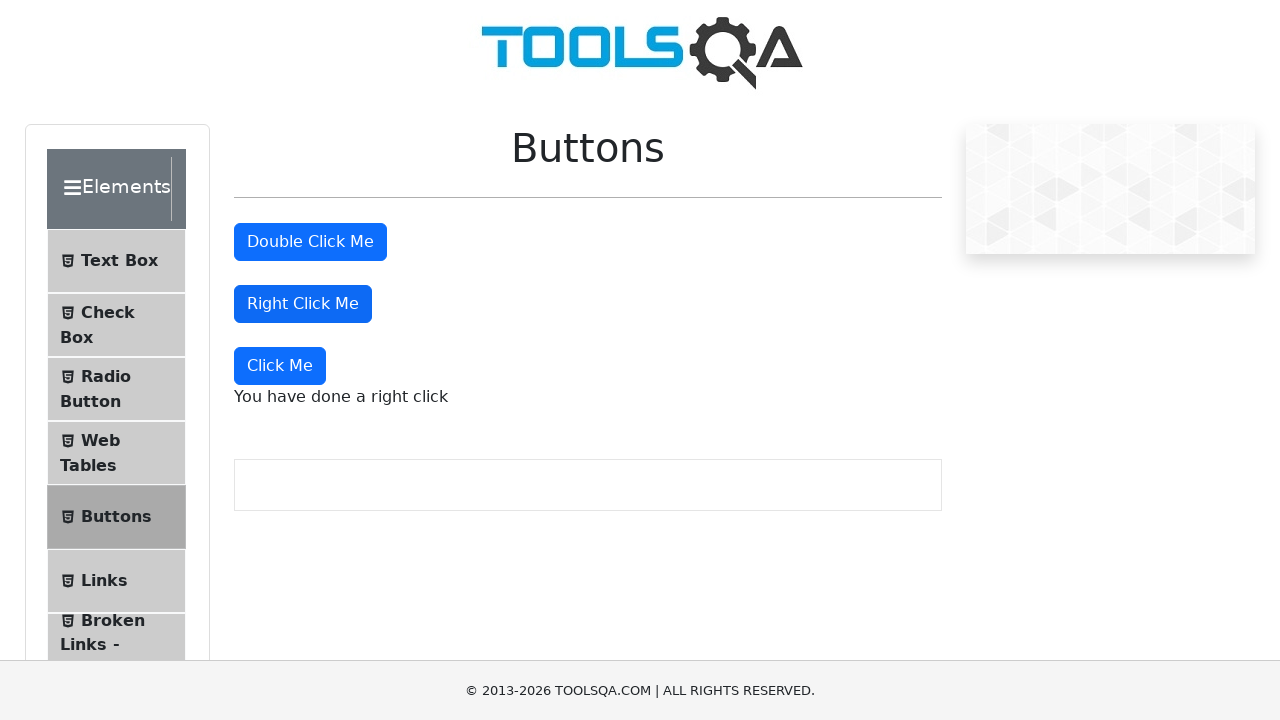

Right-click message appeared
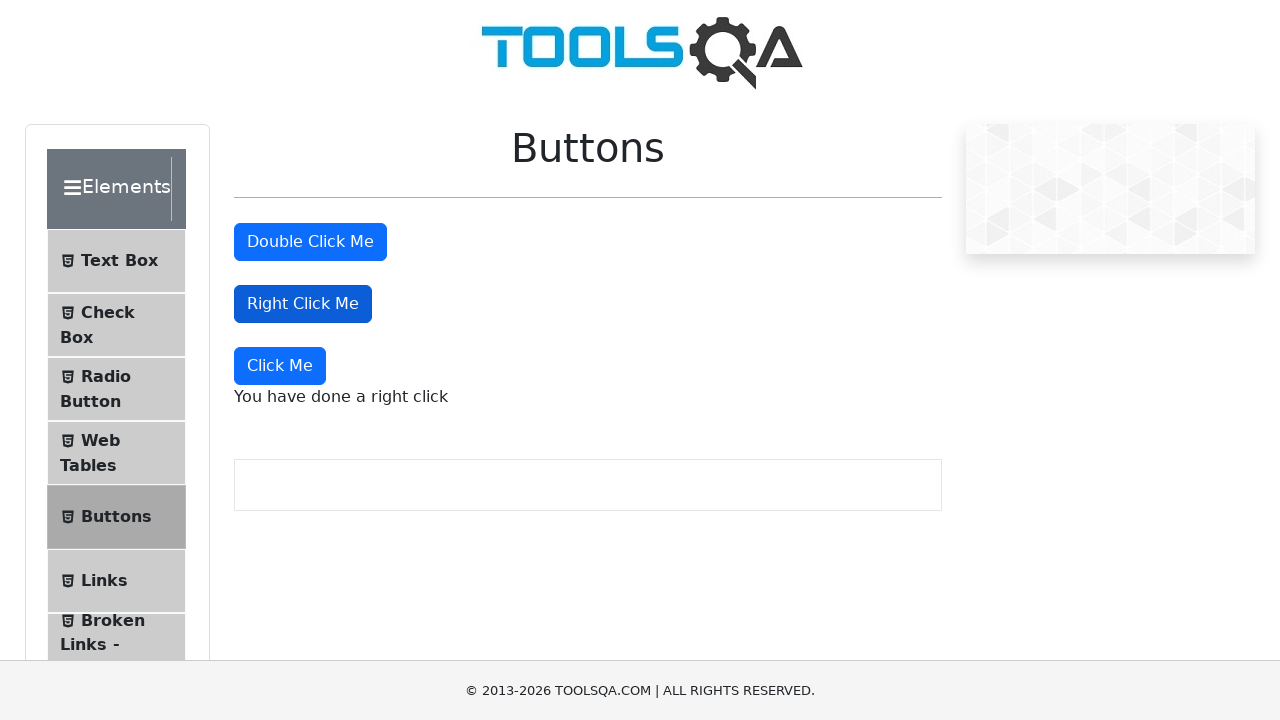

Double-clicked on 'Double Click Me' button at (310, 242) on #doubleClickBtn
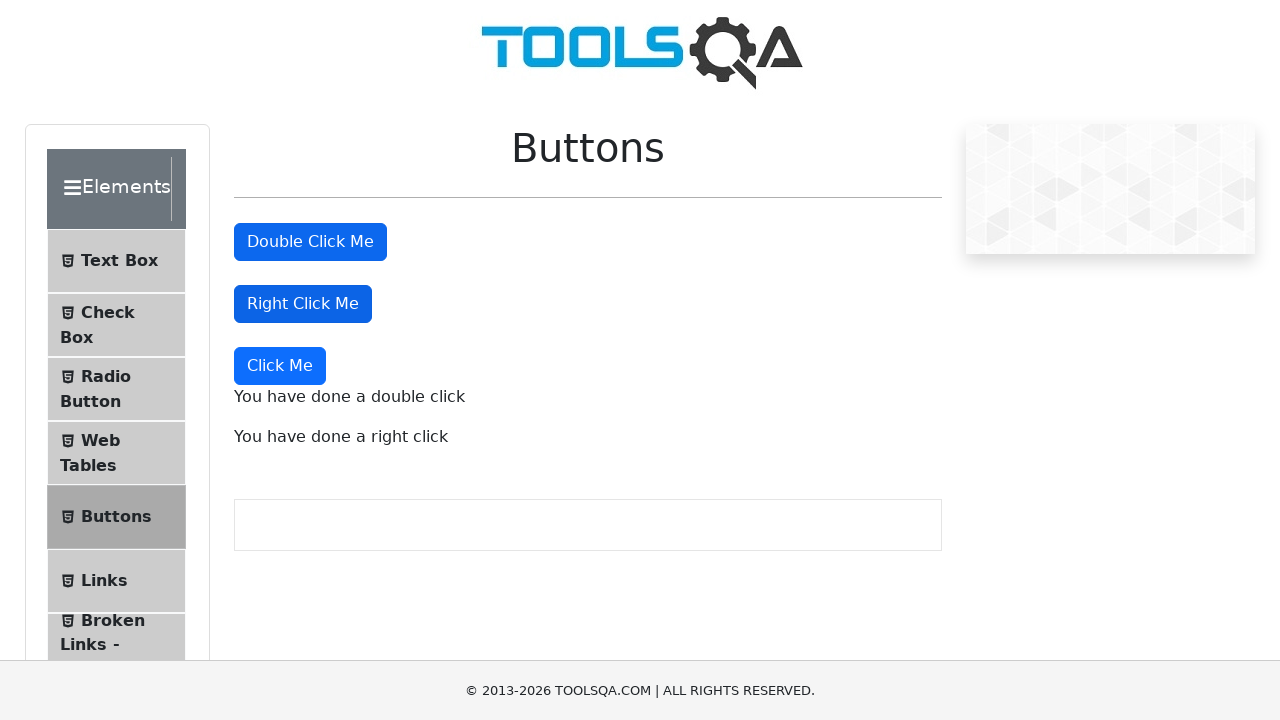

Double-click message appeared
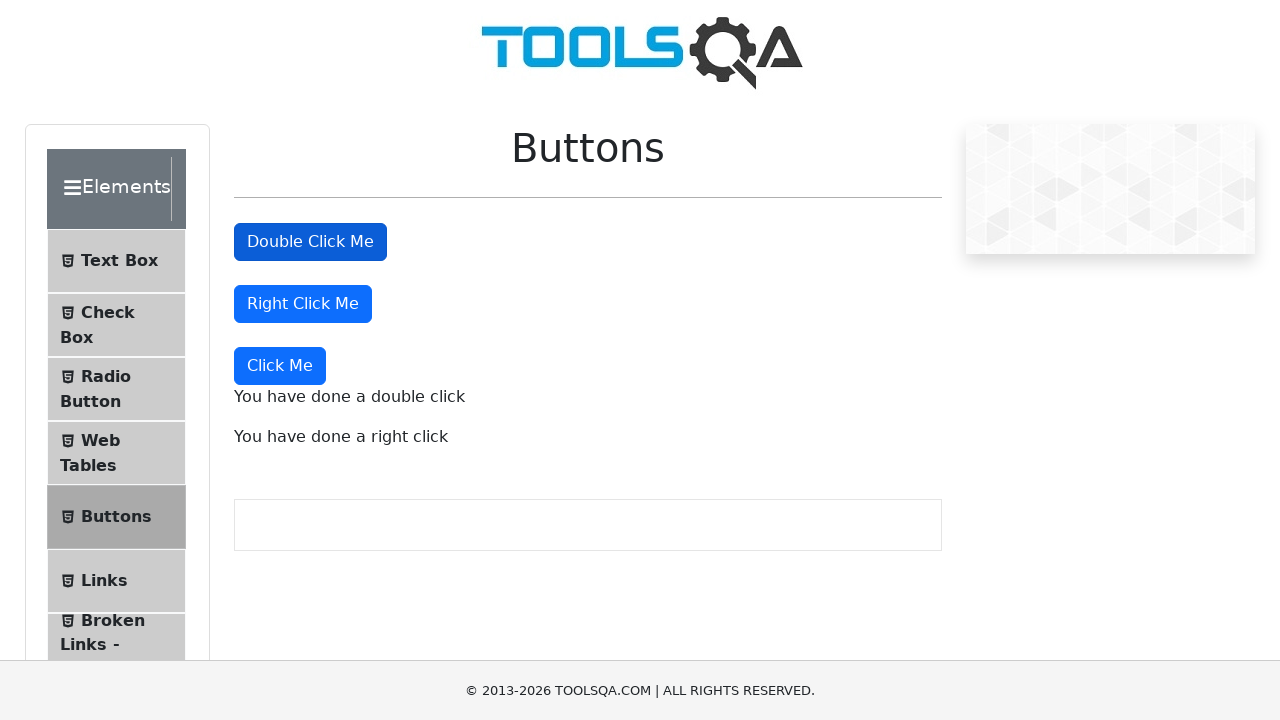

Scrolled down 50 pixels to reveal 'Click Me' button
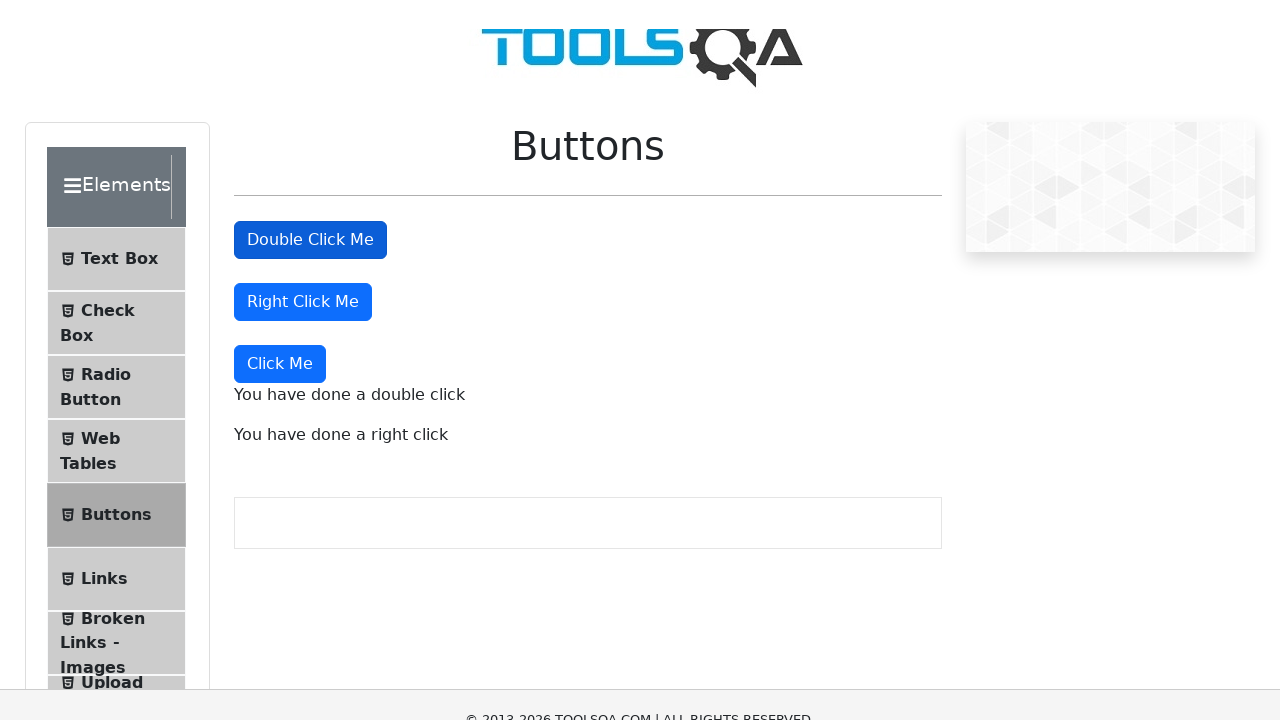

Clicked on 'Click Me' button at (280, 316) on xpath=//button[text()='Click Me']
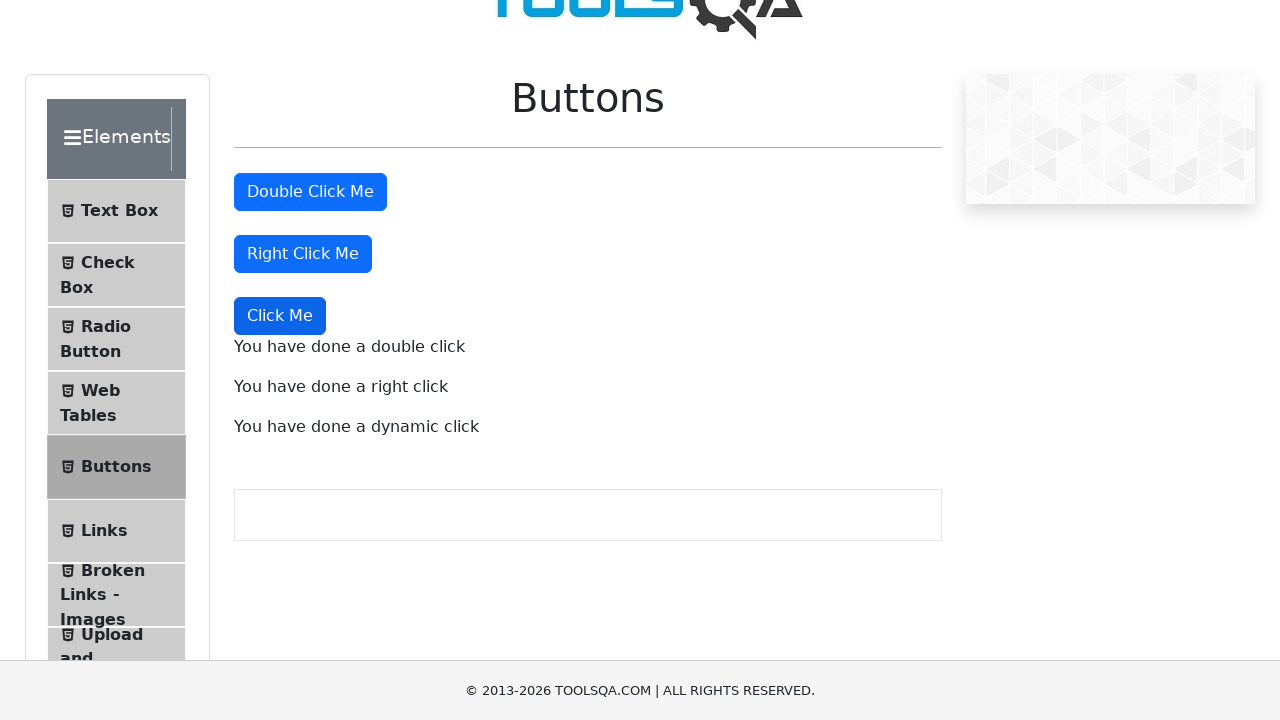

Dynamic click message appeared
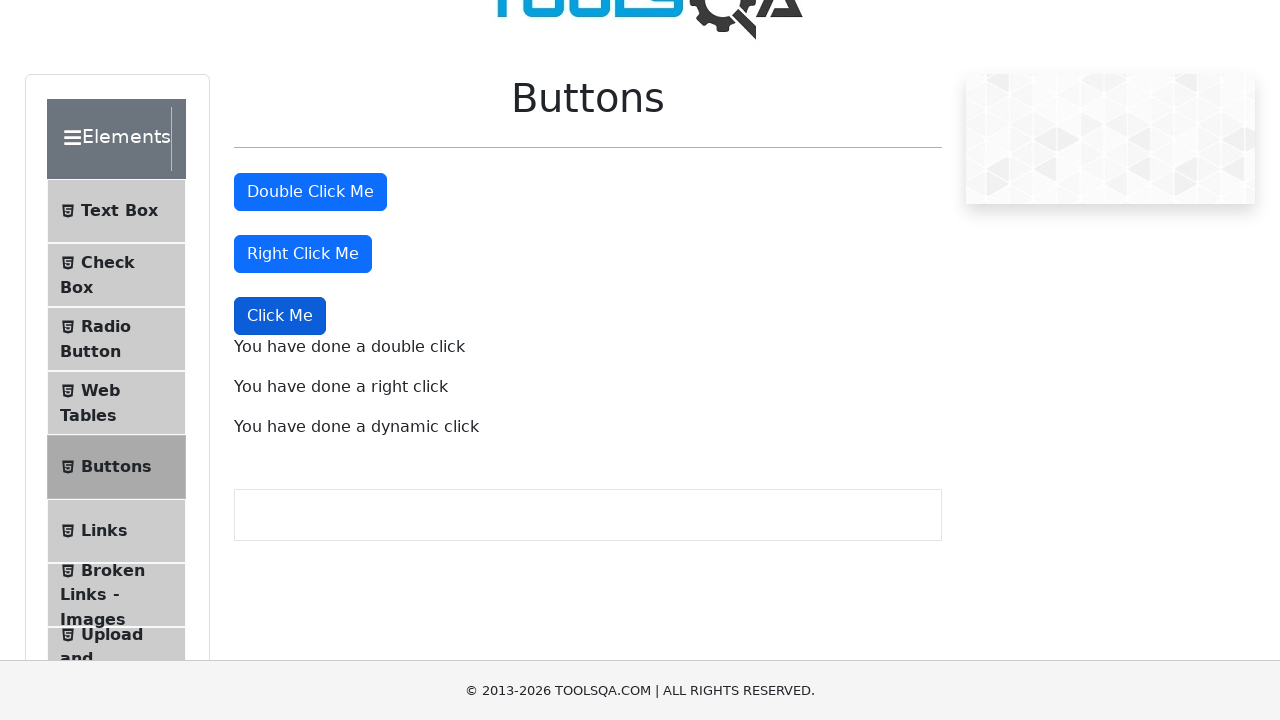

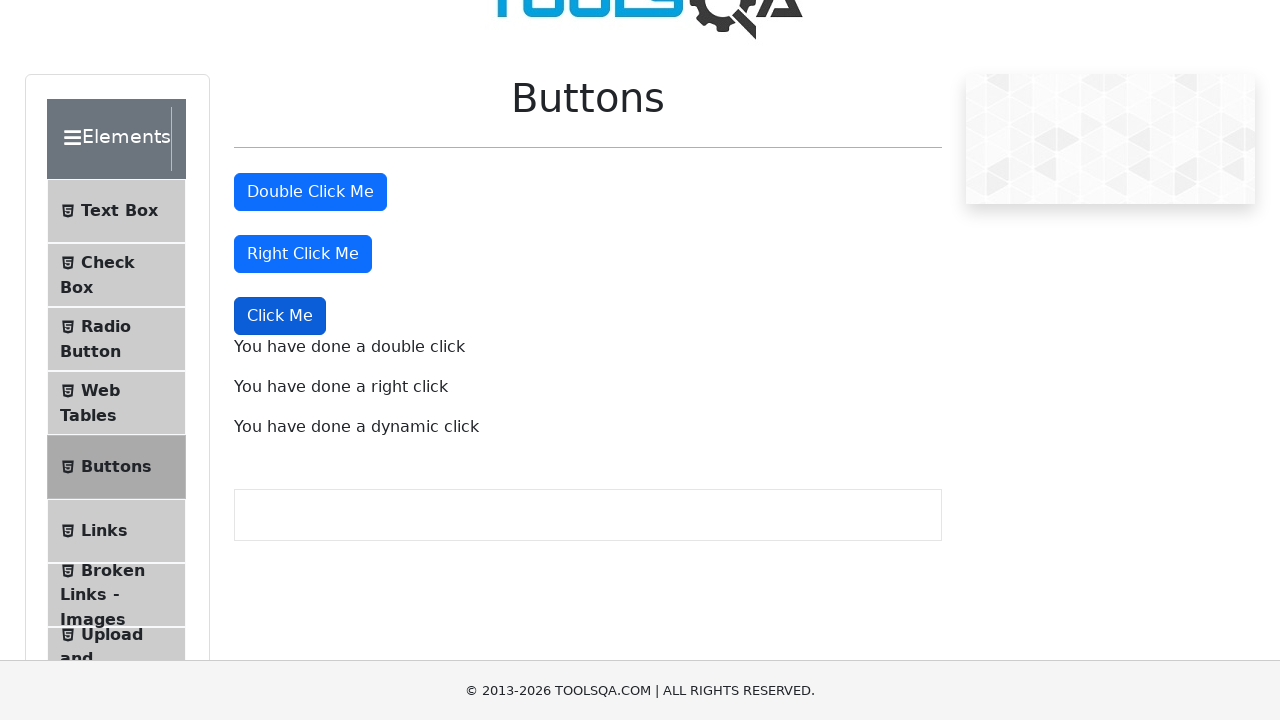